Tests navigation to Skype by clicking the Skype social icon and verifying the URL changes to the Skype invite link

Starting URL: http://devquality.ru/

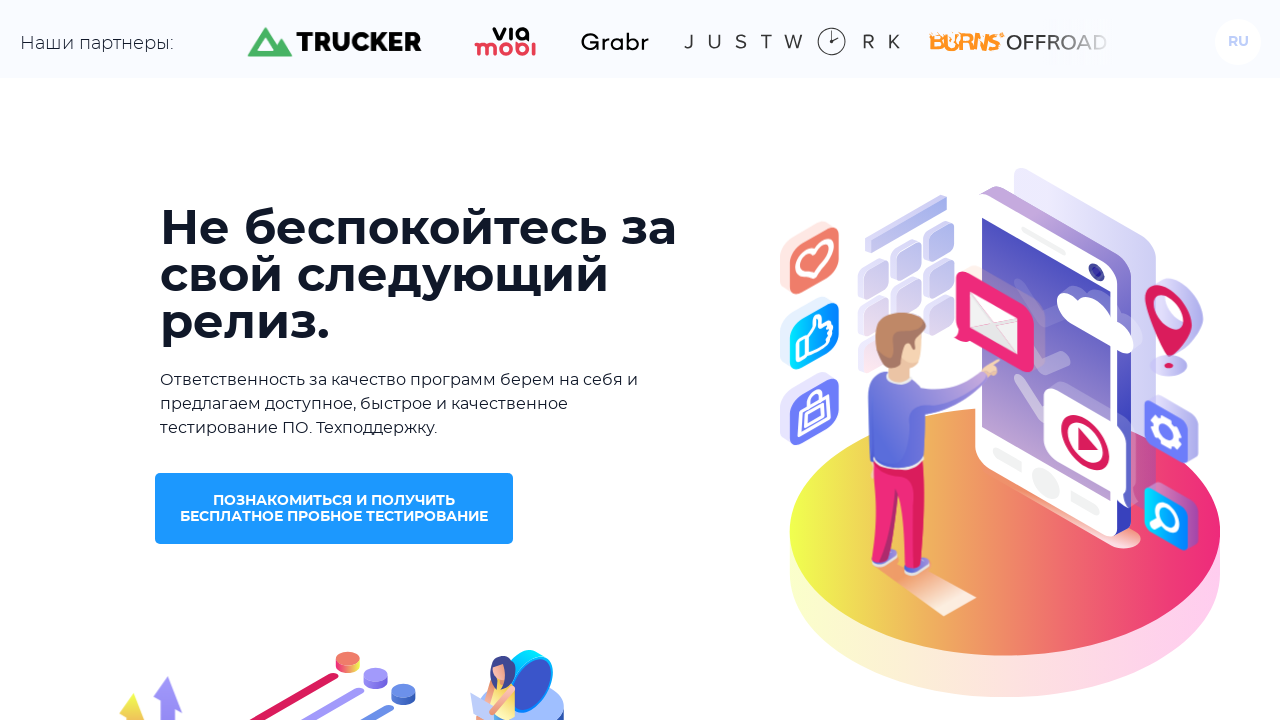

Clicked on Skype social icon (third social link) at (998, 577) on .social__list a >> nth=2
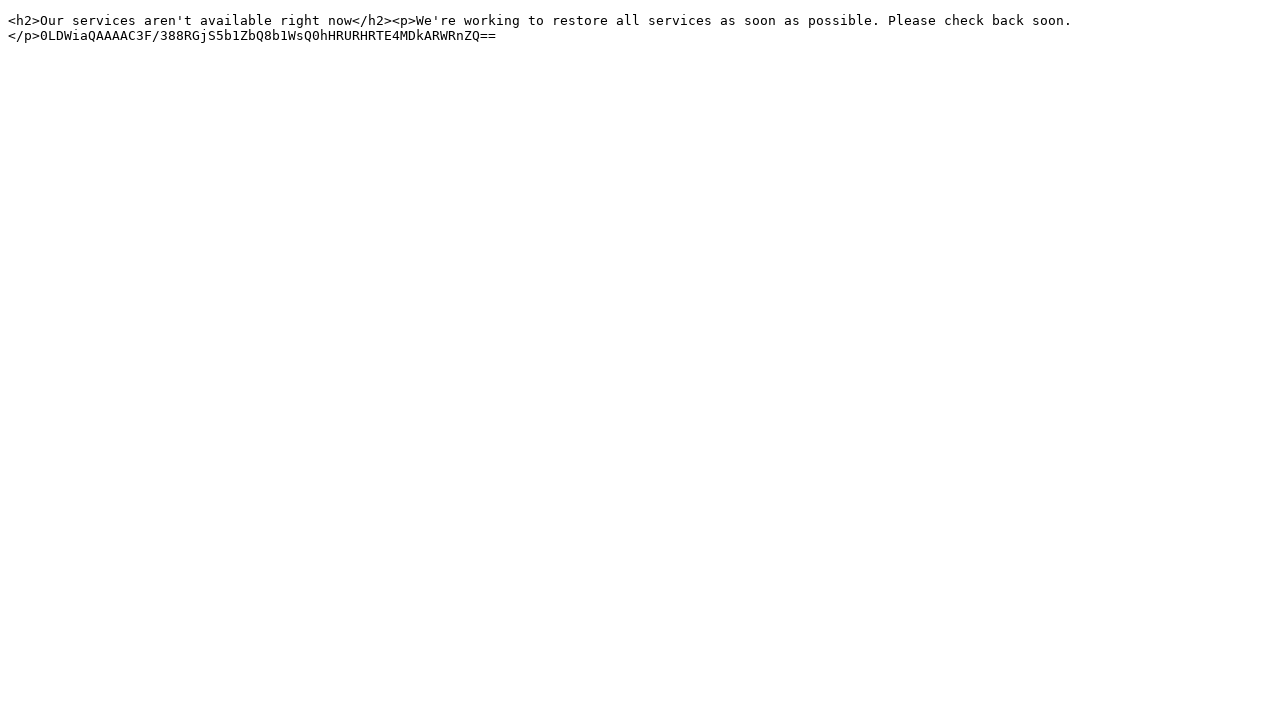

Verified navigation to Skype invite link URL
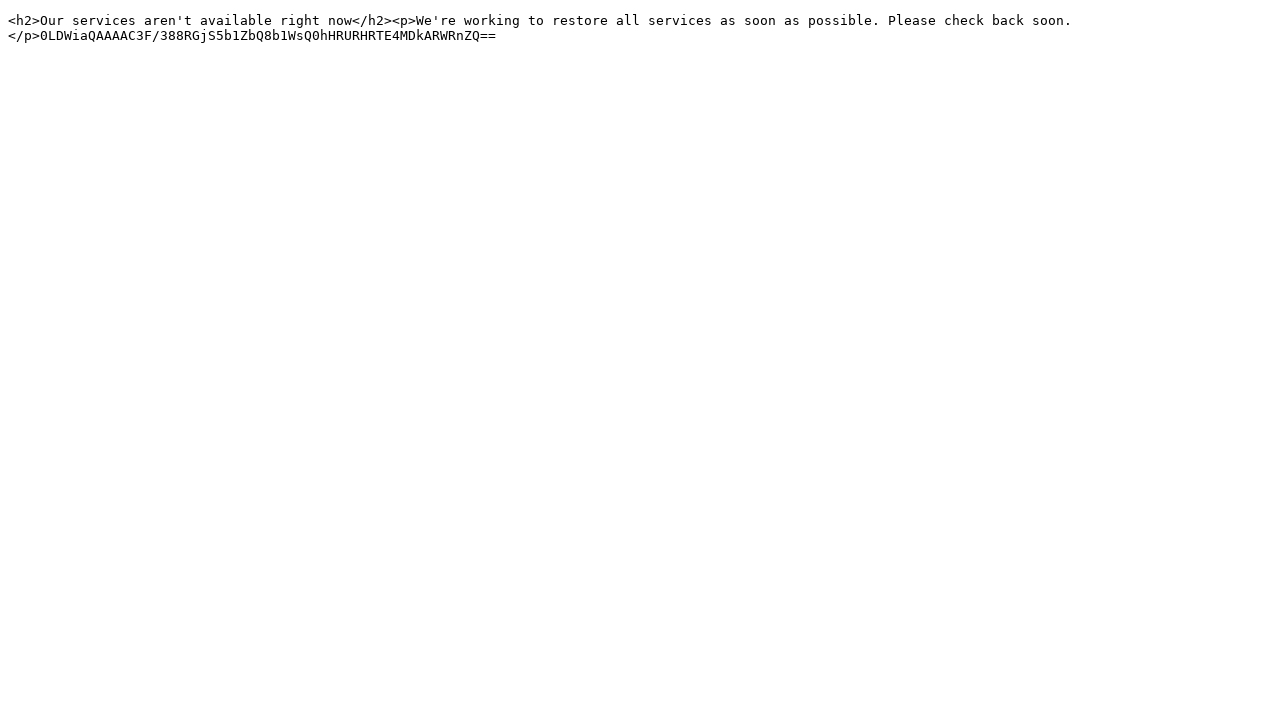

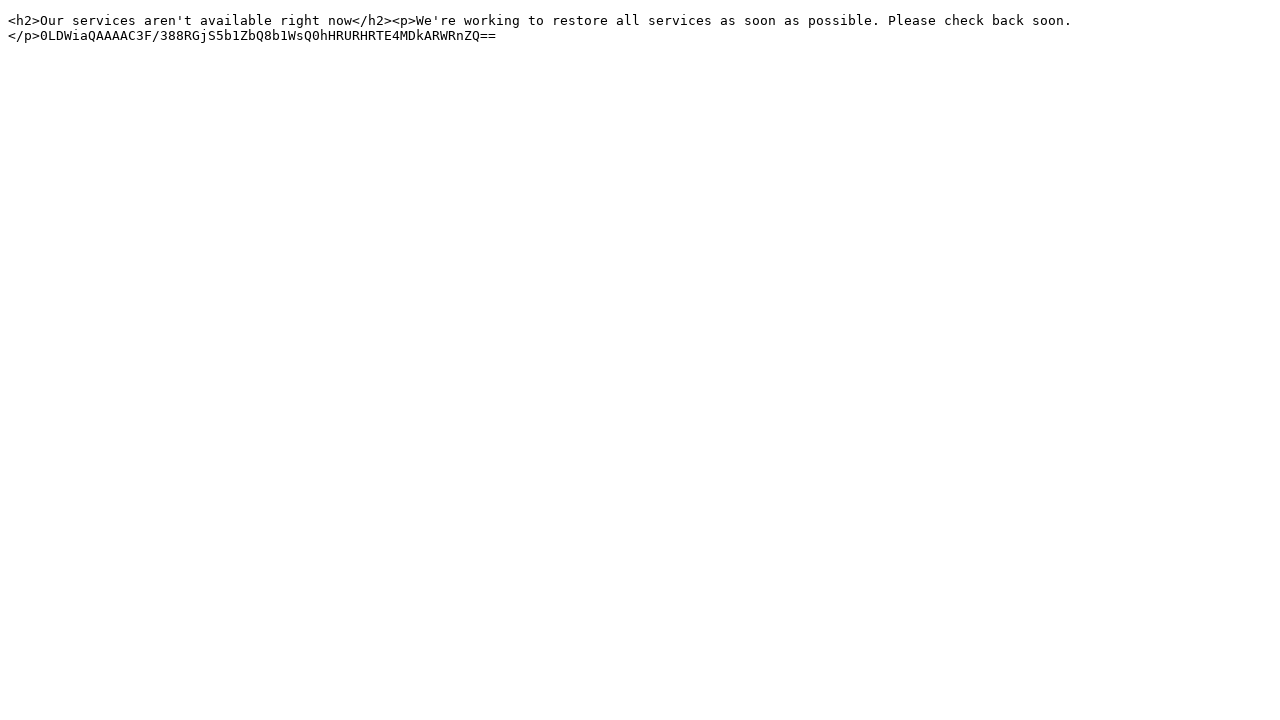